Interacts with a web table by selecting checkboxes for specific users and retrieving their associated data from table rows

Starting URL: https://selectorshub.com/xpath-practice-page/

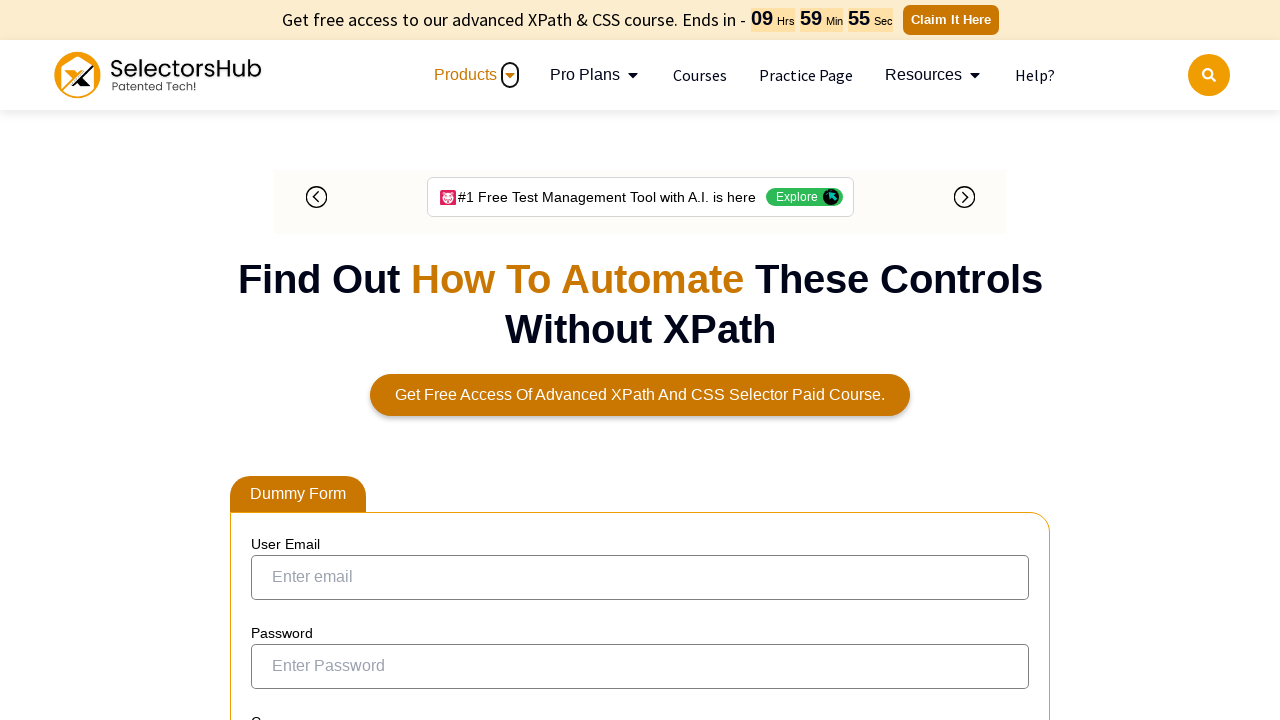

Waited for Joe.Root link to be visible in the table
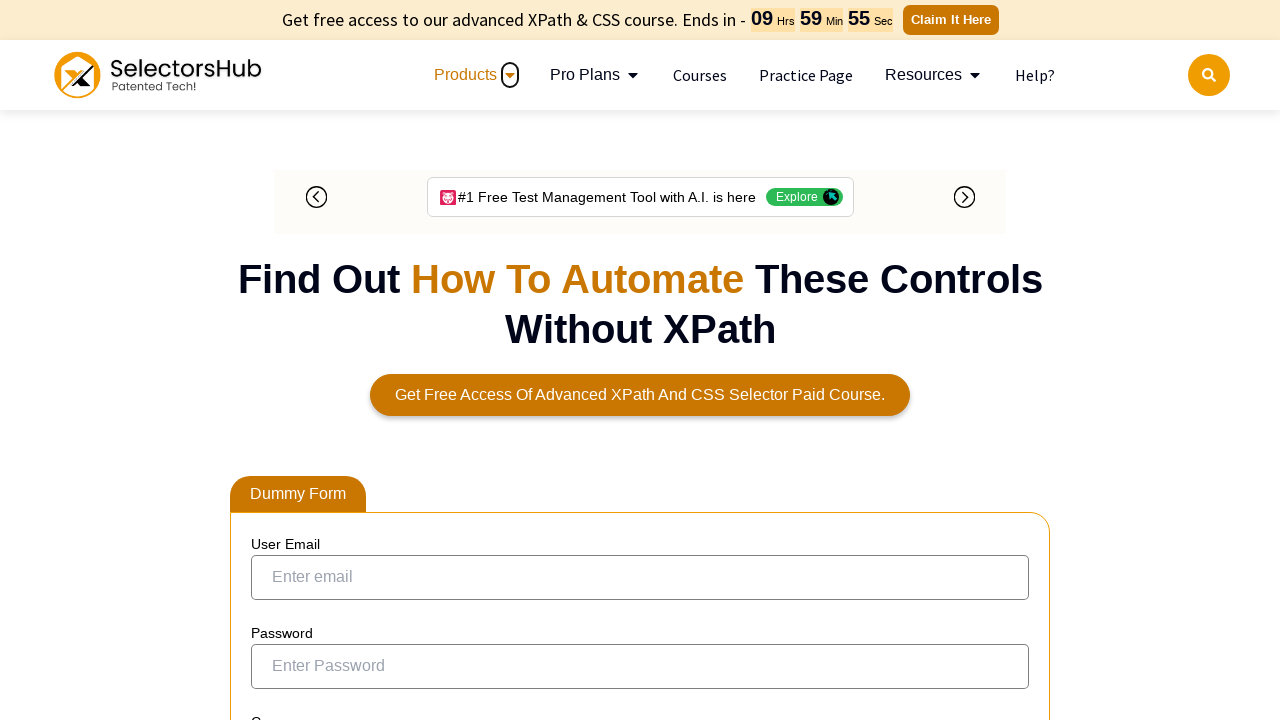

Selected checkbox for Joe.Root at (274, 353) on xpath=//a[text()='Joe.Root']/parent::td/preceding-sibling::td/input[@type='check
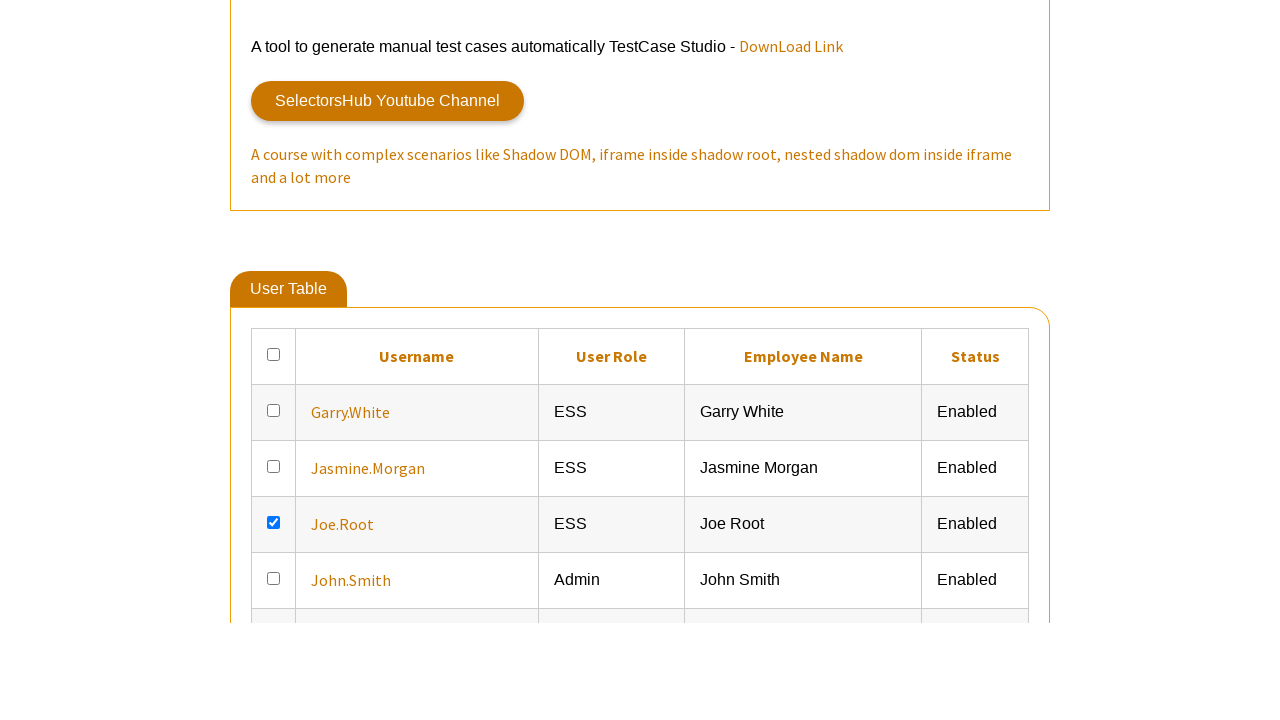

Selected checkbox for Jordan.Mathews at (274, 360) on xpath=//a[text()='Jordan.Mathews']/parent::td/preceding-sibling::td/input[@type=
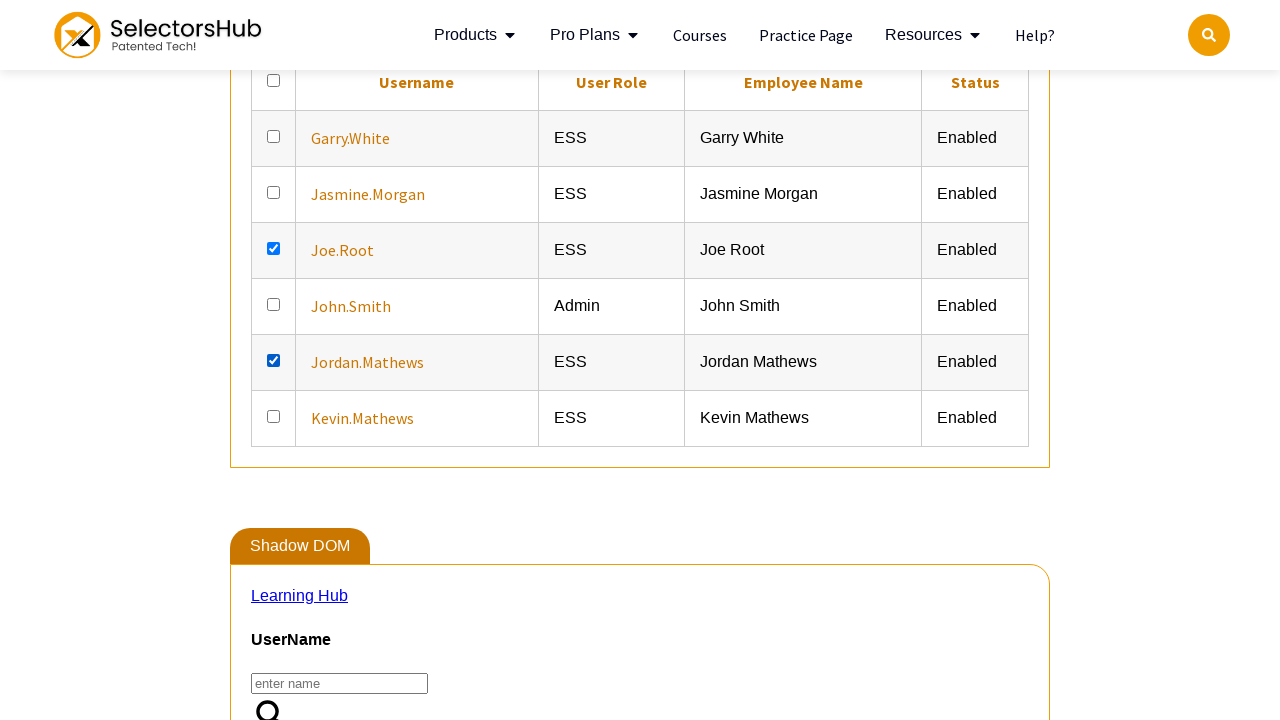

Verified Joe.Root data is visible in table row
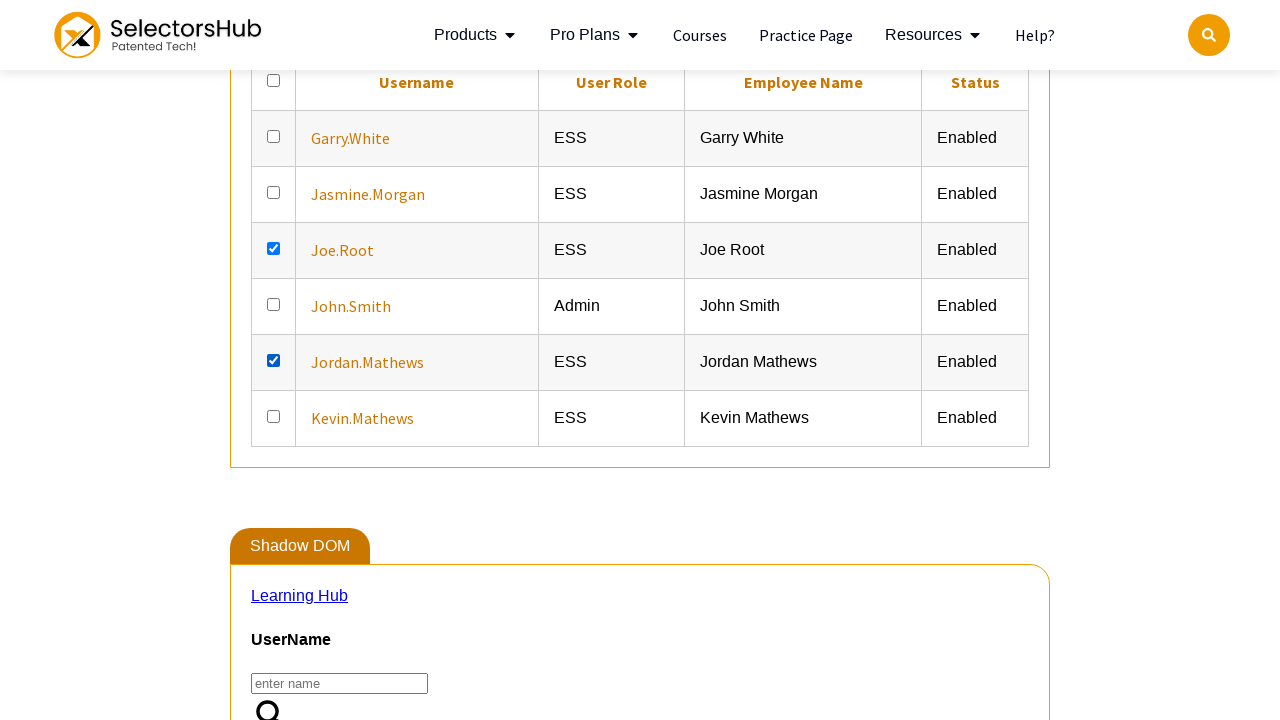

Verified Jordan.Mathews data is visible in table row
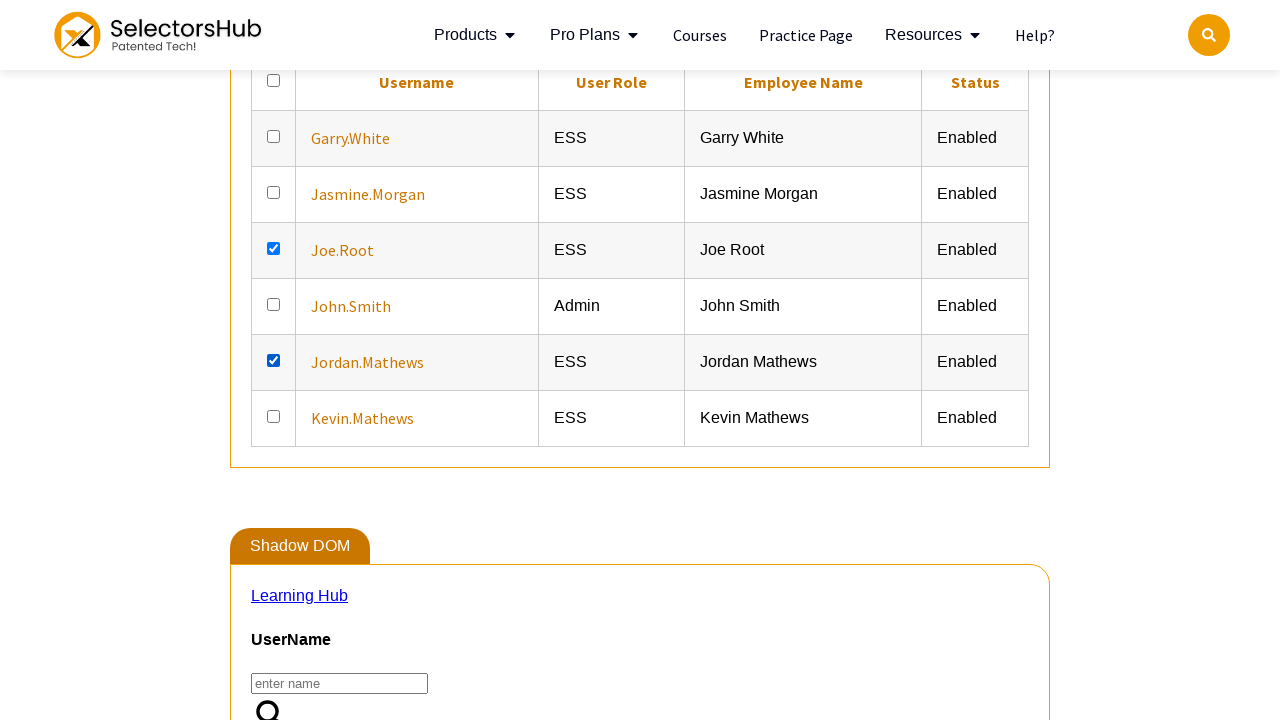

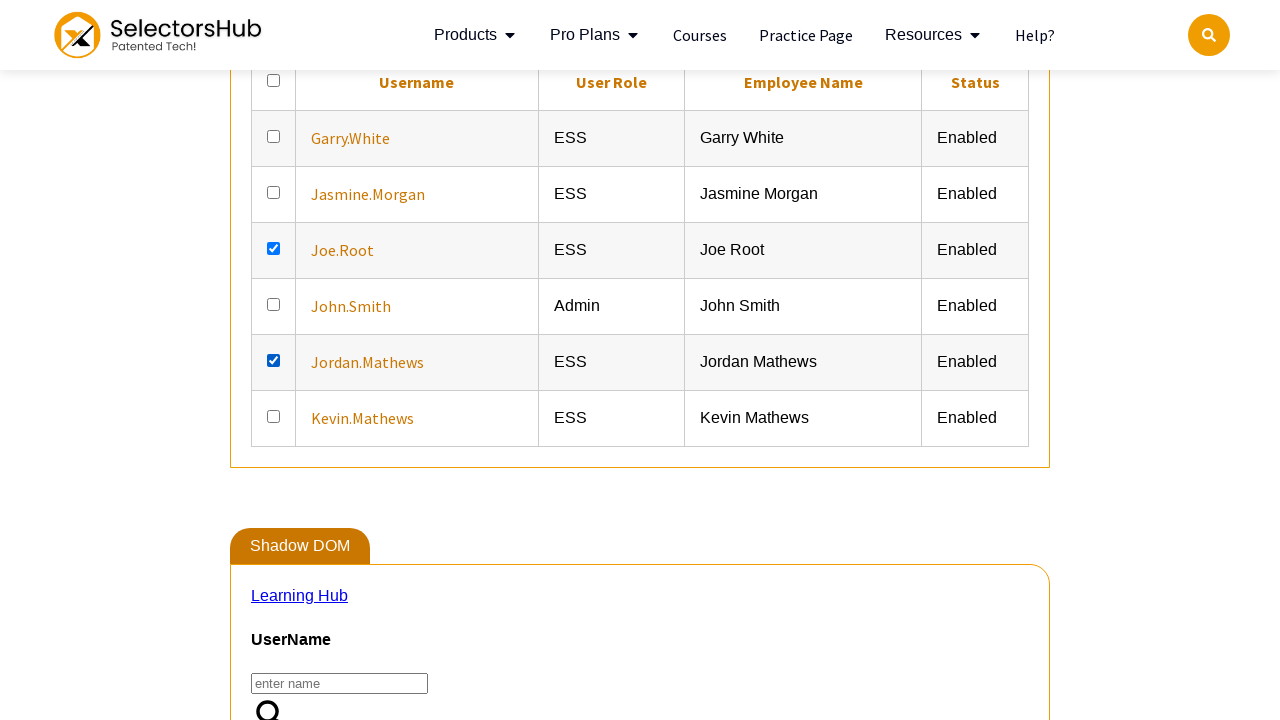